Tests marking individual items as complete by checking their checkboxes

Starting URL: https://demo.playwright.dev/todomvc

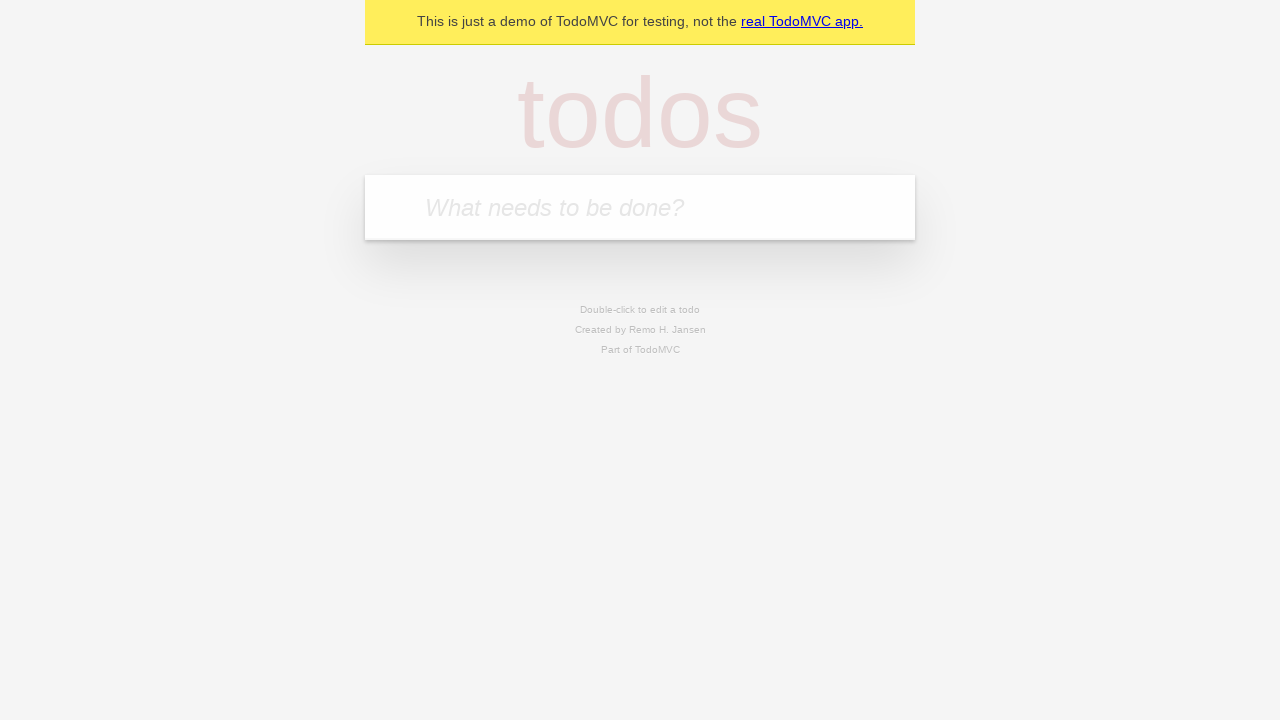

Filled input field with 'buy some cheese' on internal:attr=[placeholder="What needs to be done?"i]
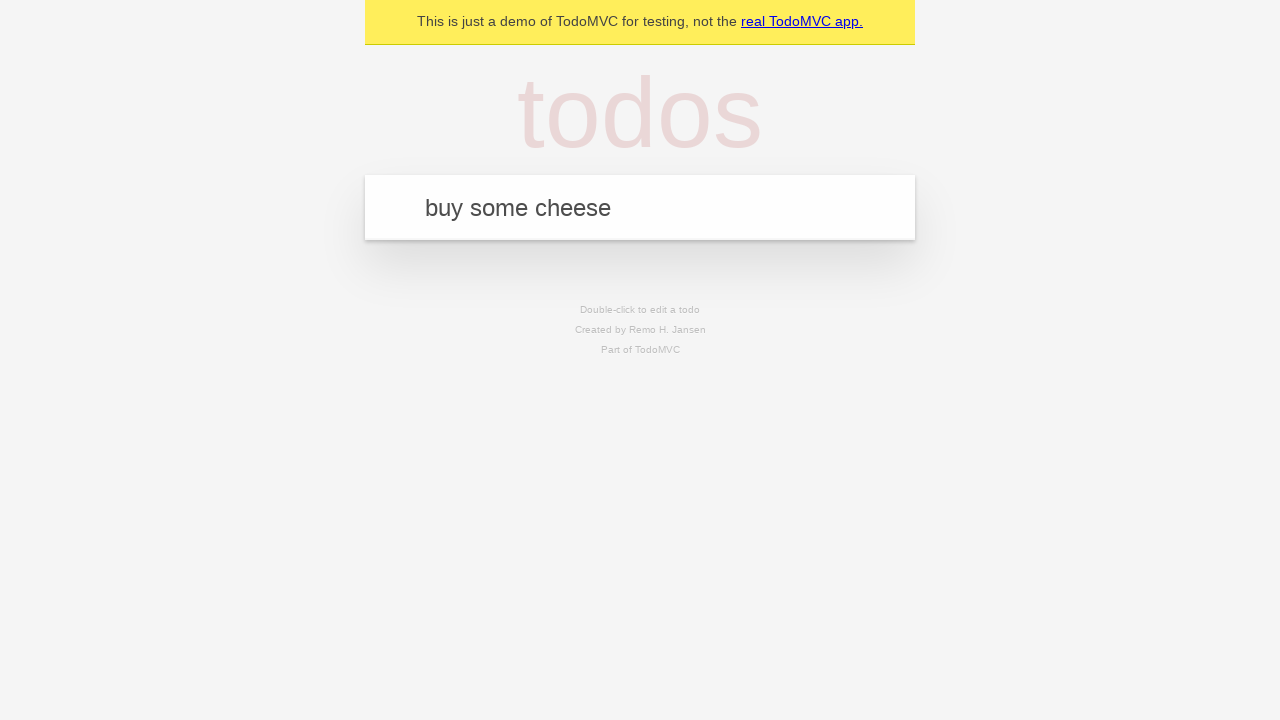

Pressed Enter to create first todo item on internal:attr=[placeholder="What needs to be done?"i]
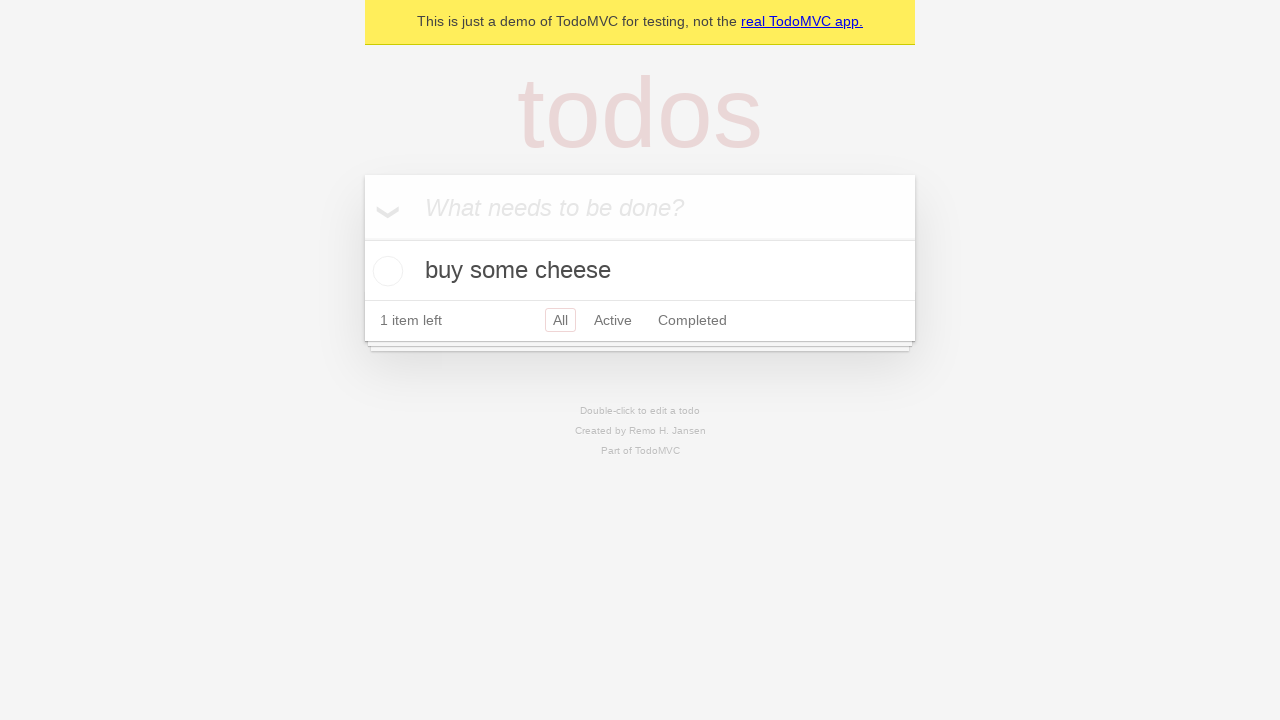

Filled input field with 'feed the cat' on internal:attr=[placeholder="What needs to be done?"i]
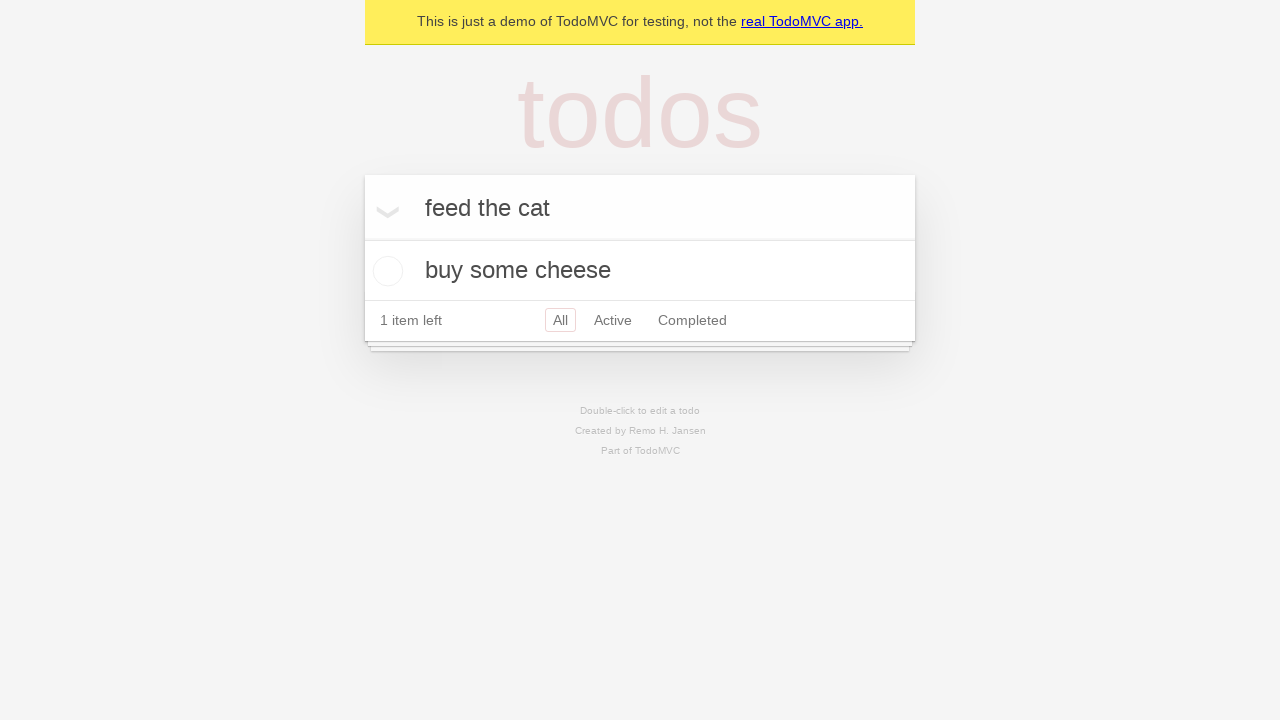

Pressed Enter to create second todo item on internal:attr=[placeholder="What needs to be done?"i]
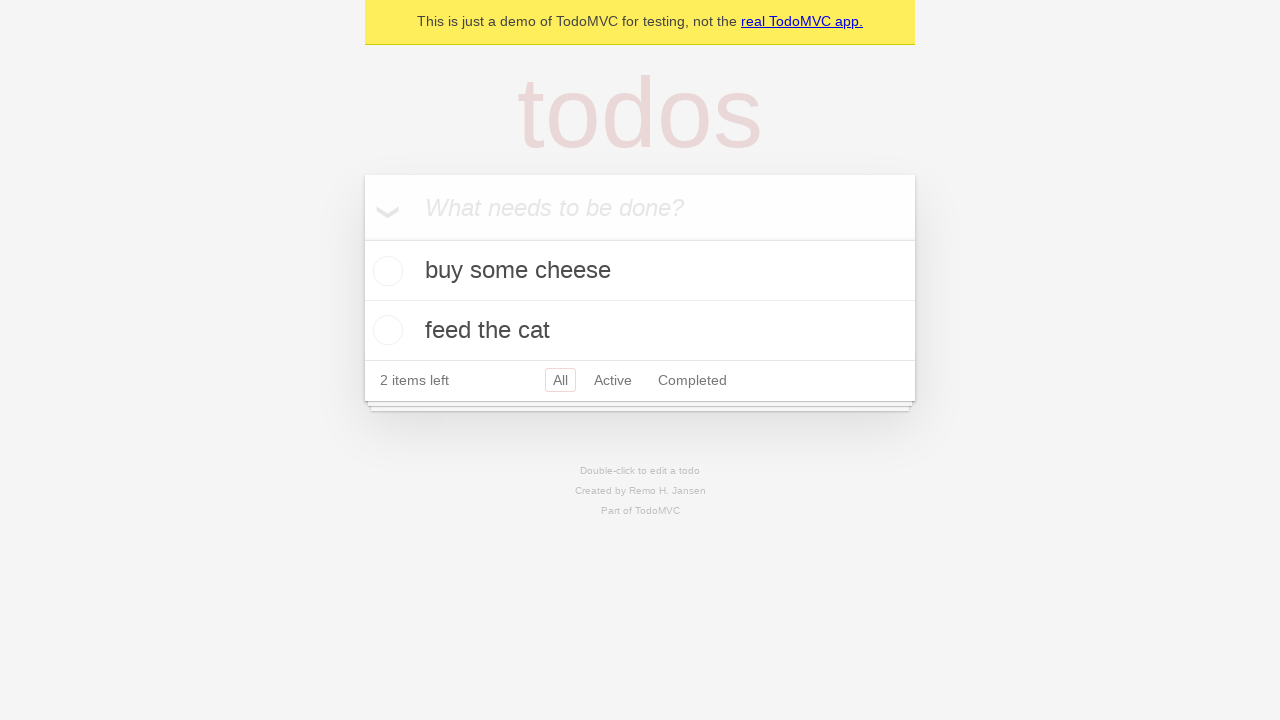

Checked checkbox for first todo item 'buy some cheese' at (385, 271) on internal:testid=[data-testid="todo-item"s] >> nth=0 >> internal:role=checkbox
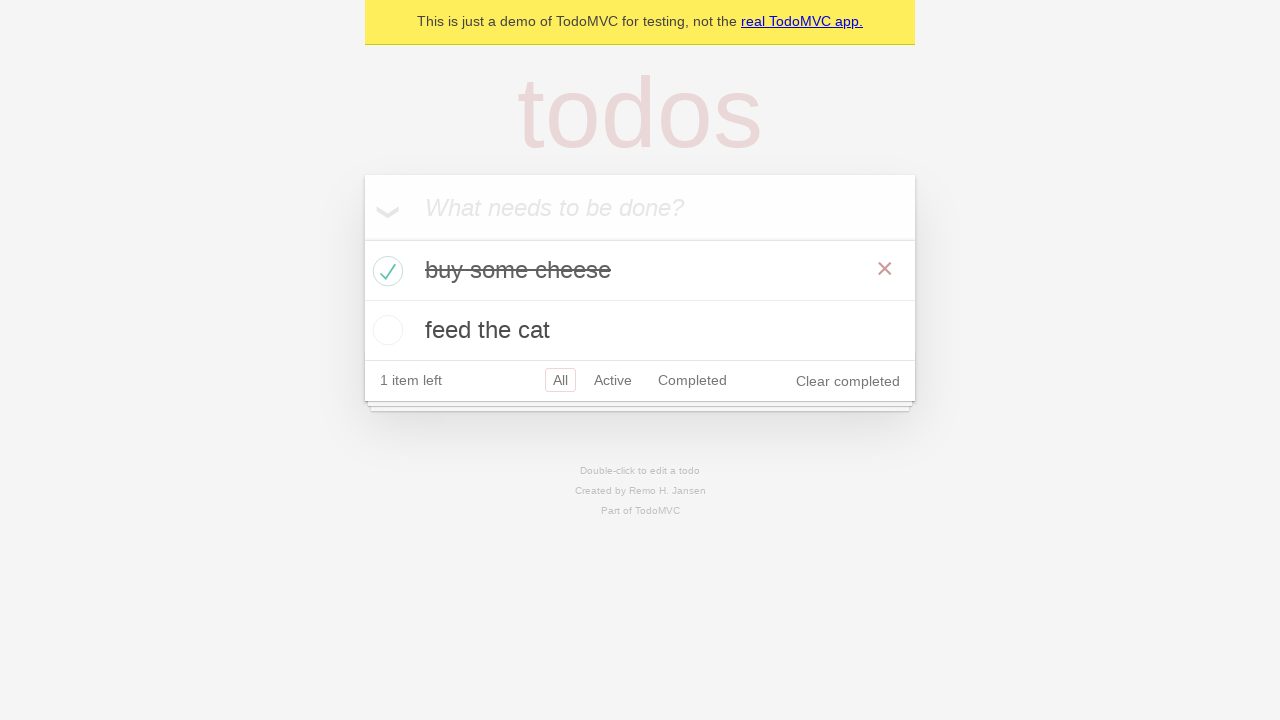

Checked checkbox for second todo item 'feed the cat' at (385, 330) on internal:testid=[data-testid="todo-item"s] >> nth=1 >> internal:role=checkbox
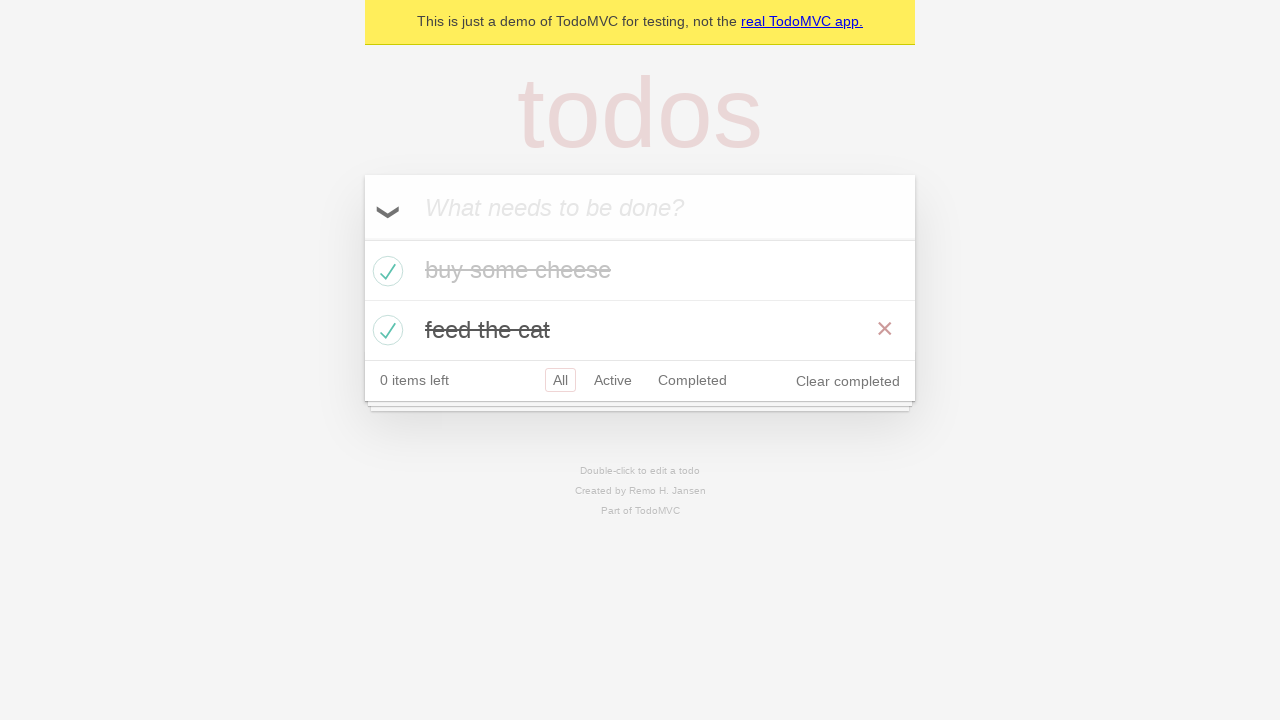

Waited for todo items to show completed state
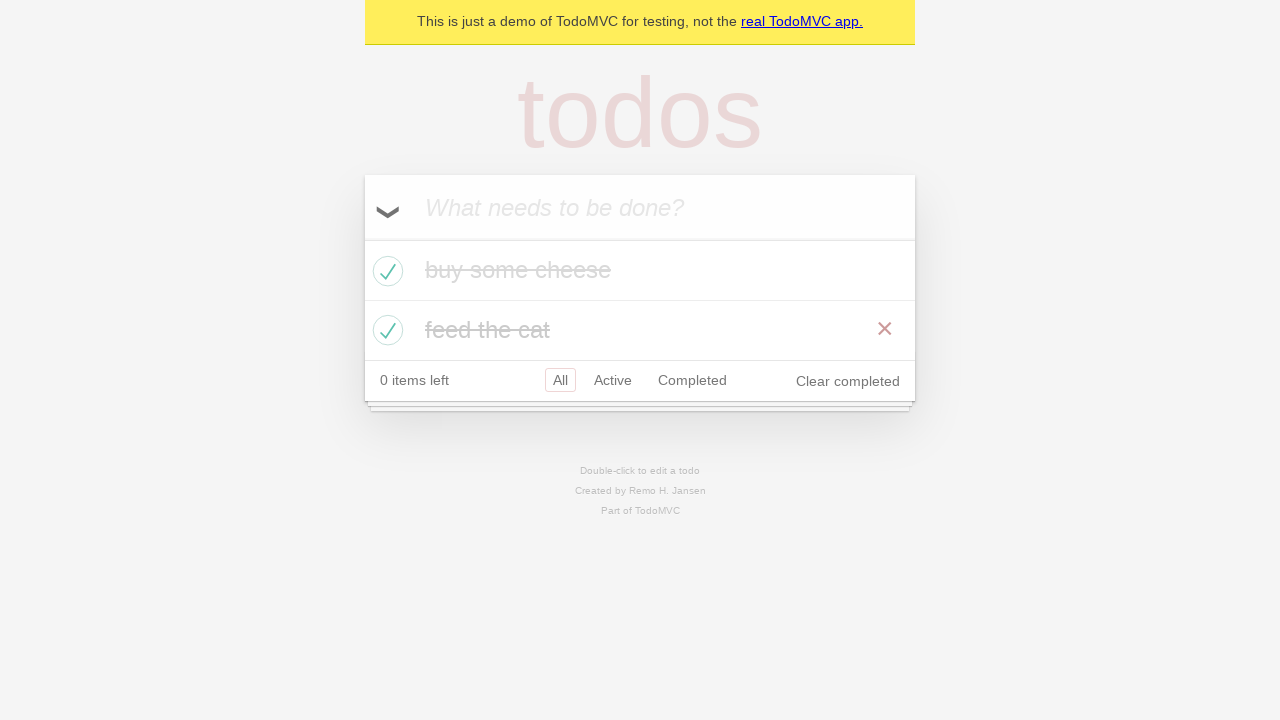

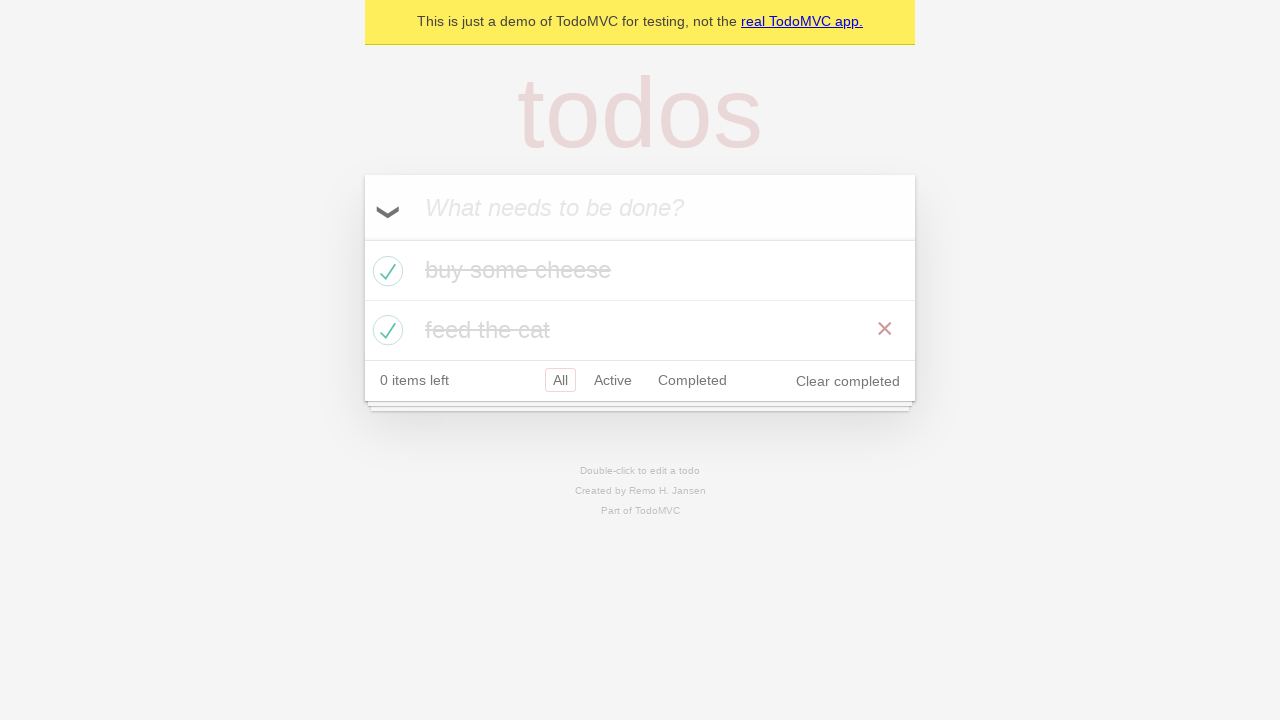